Tests checkbox functionality by clicking all checkboxes on the page except the second one

Starting URL: https://www.rahulshettyacademy.com/AutomationPractice/

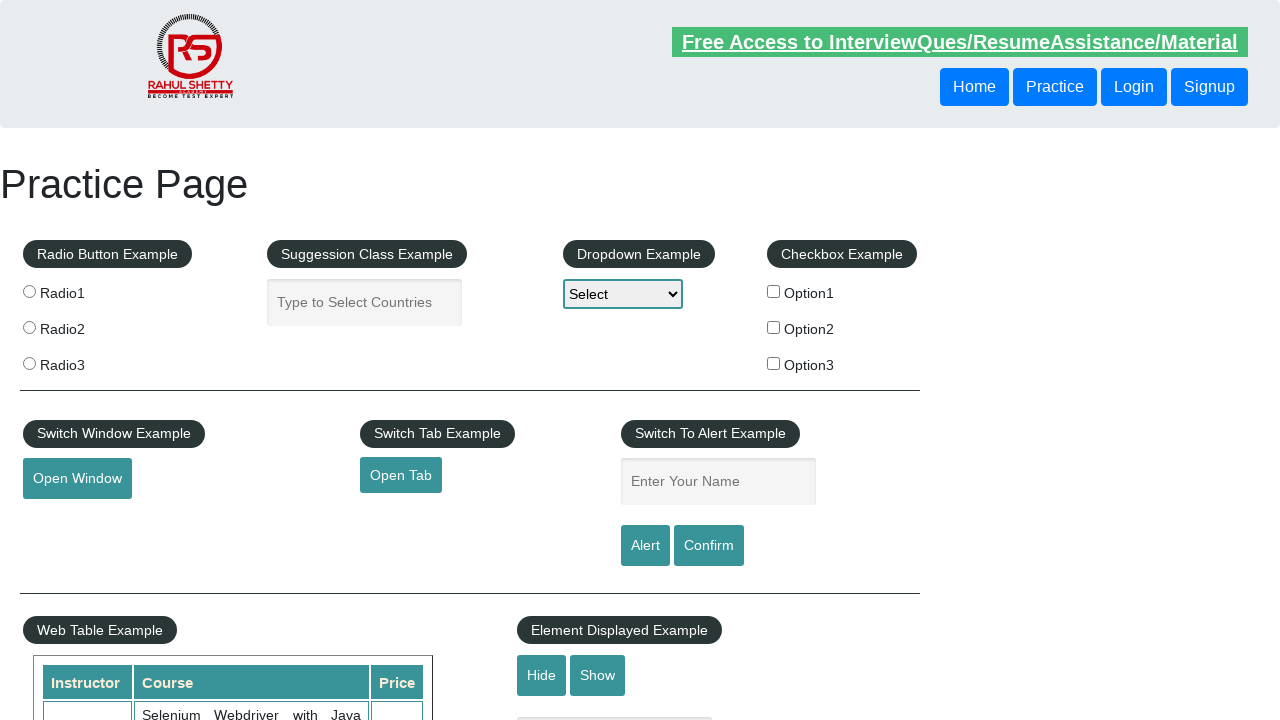

Located all checkboxes on the page
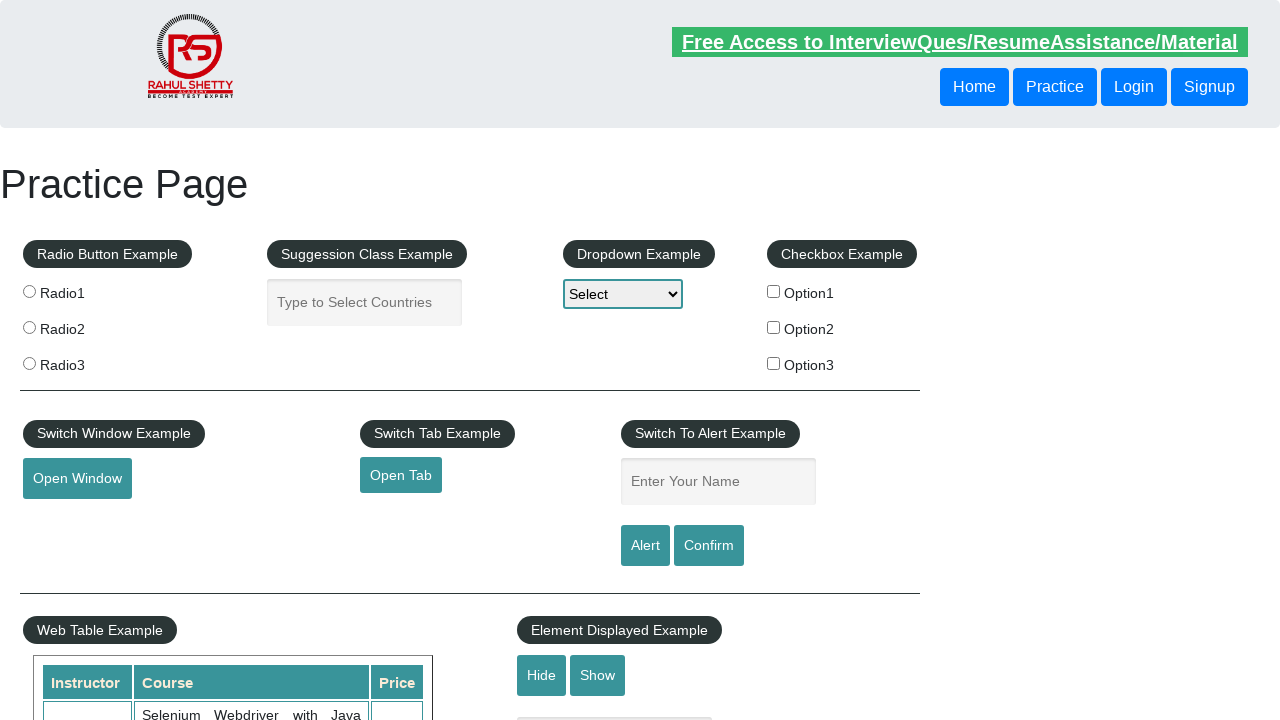

Clicked checkbox at index 0 at (774, 291) on xpath=//input[@type='checkbox'] >> nth=0
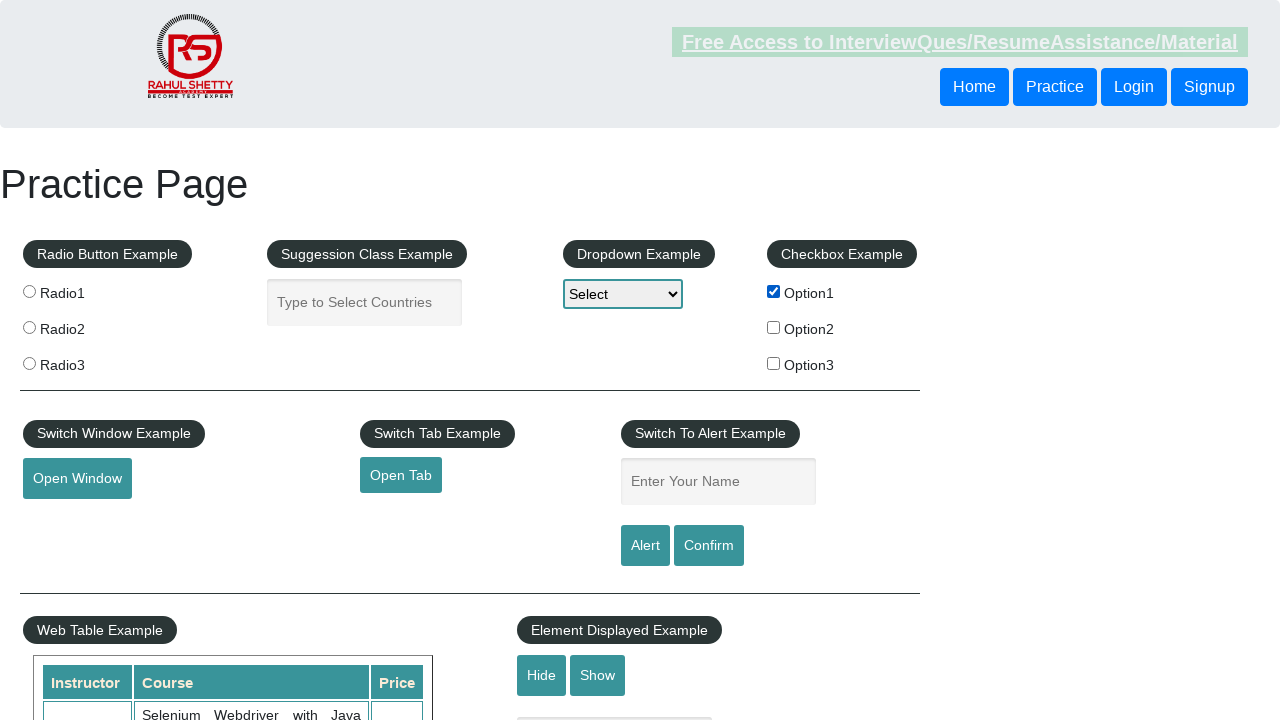

Clicked checkbox at index 2 at (774, 363) on xpath=//input[@type='checkbox'] >> nth=2
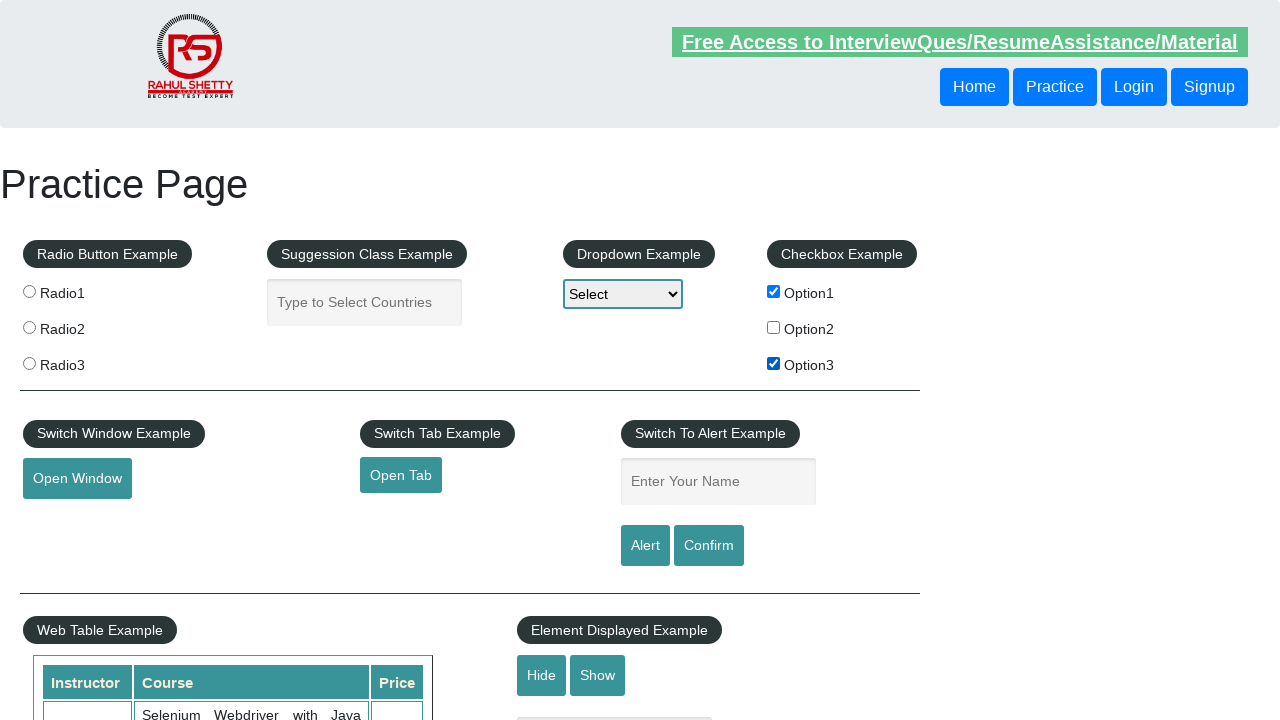

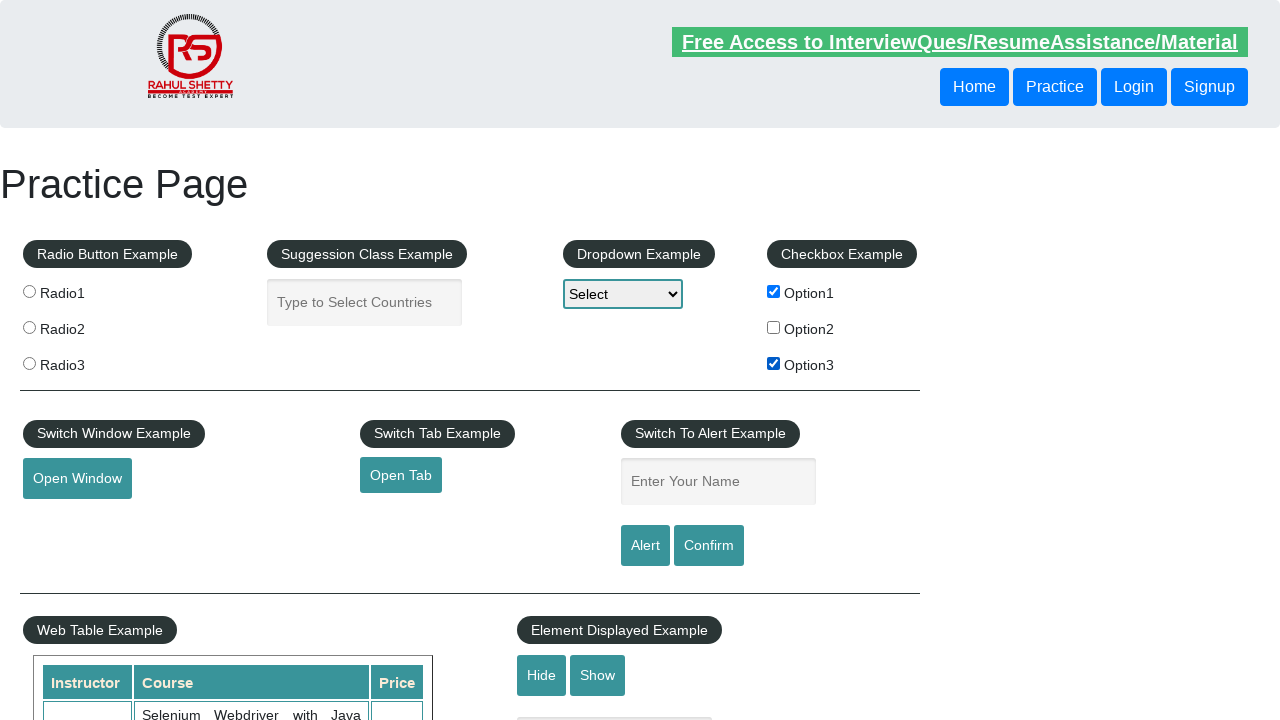